Tests jQuery UI custom dropdown by selecting a number option and verifying the selection

Starting URL: https://jqueryui.com/resources/demos/selectmenu/default.html

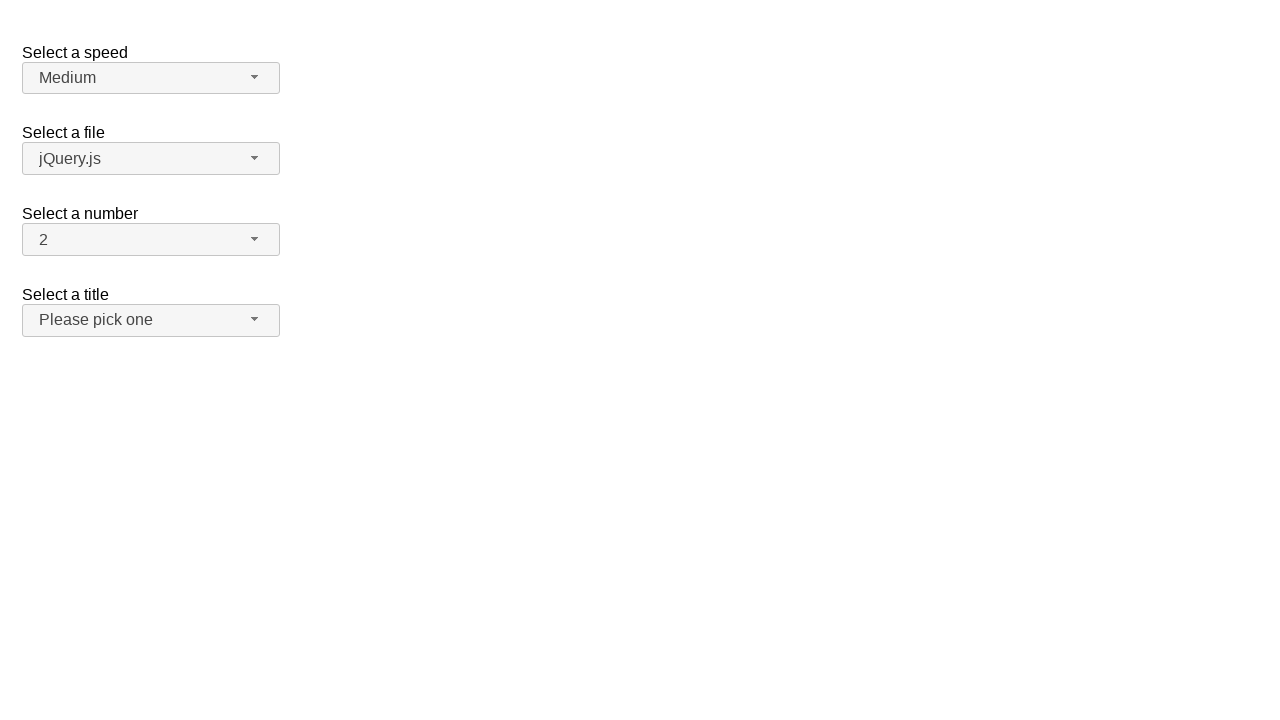

Clicked on the number dropdown button at (151, 240) on xpath=//span[@id='number-button']
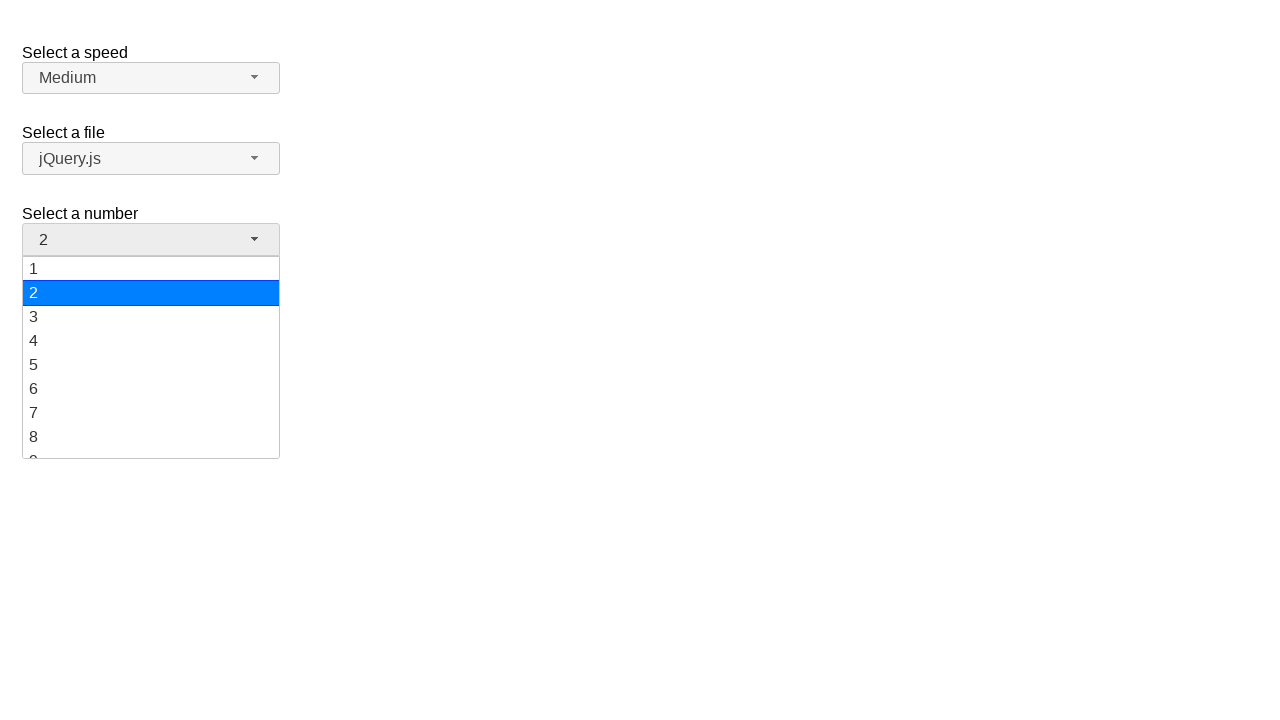

Dropdown menu appeared with options
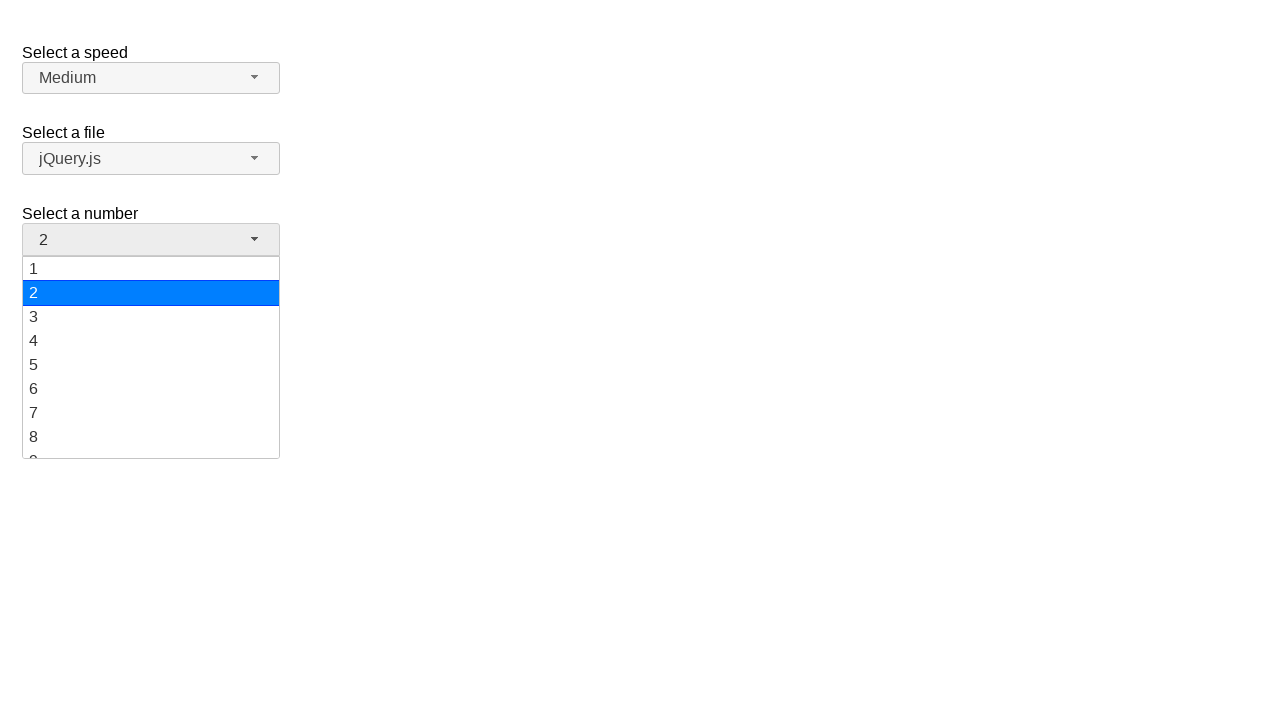

Selected option '19' from the dropdown menu at (151, 445) on xpath=//ul[@id='number-menu']//div[text()='19']
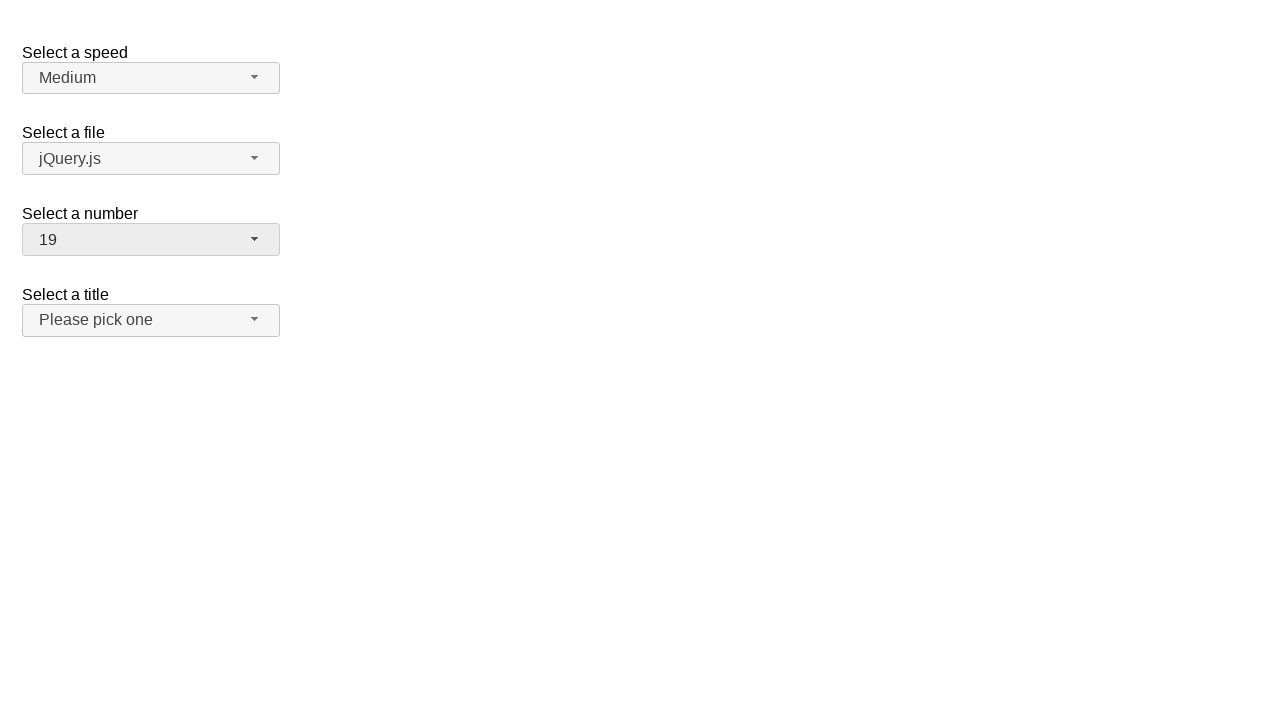

Retrieved selected text from dropdown
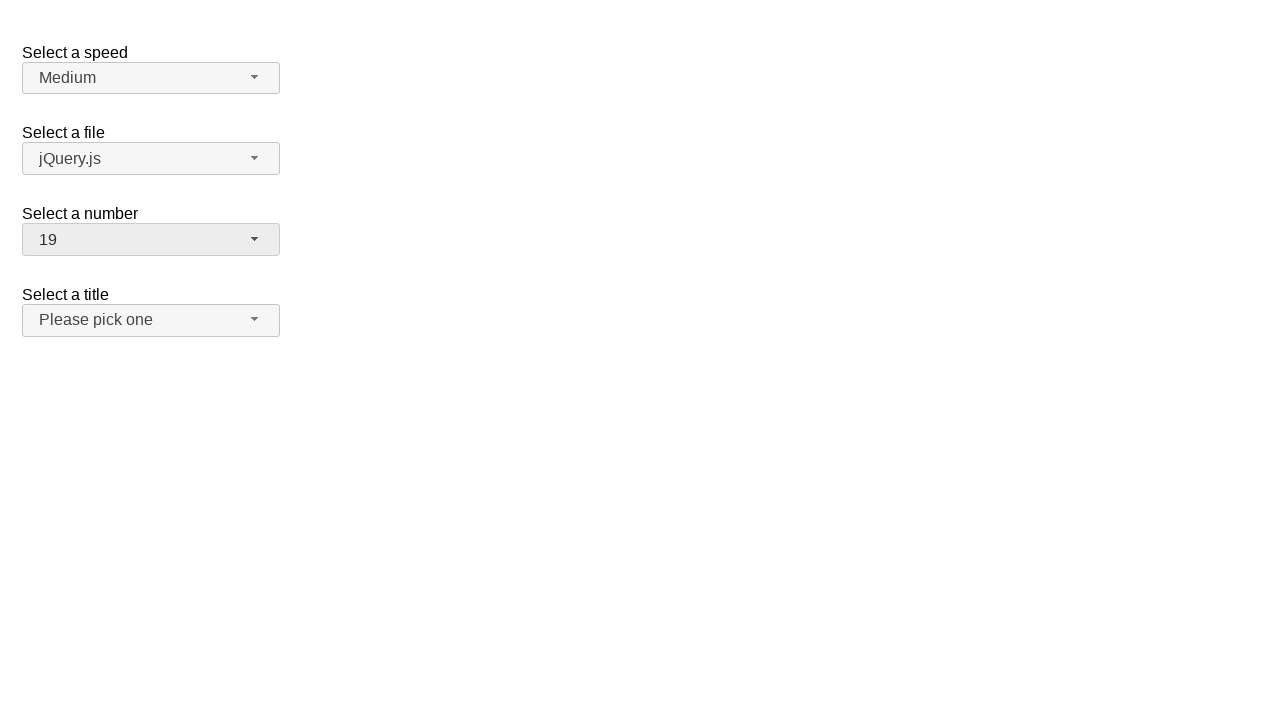

Verified that '19' is the selected option
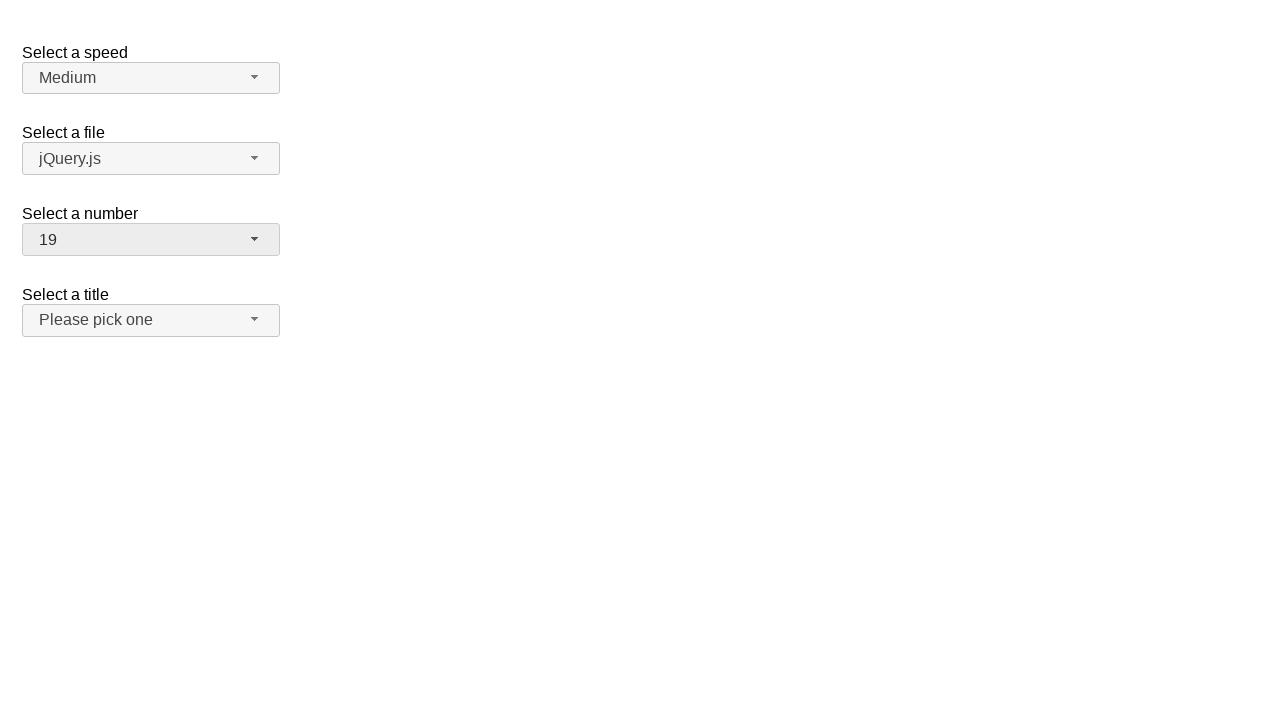

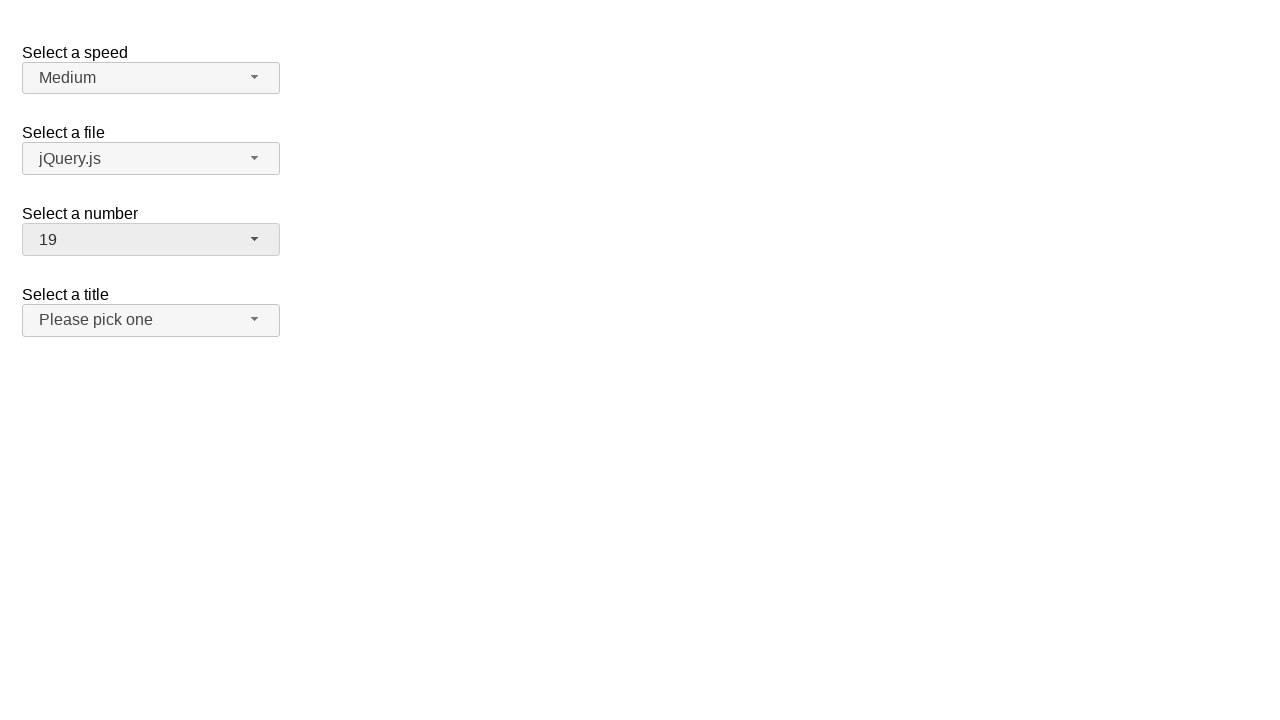